Tests Saucedemo login functionality with both invalid (empty) and valid credentials, then adds a product to cart after successful login

Starting URL: https://www.saucedemo.com/

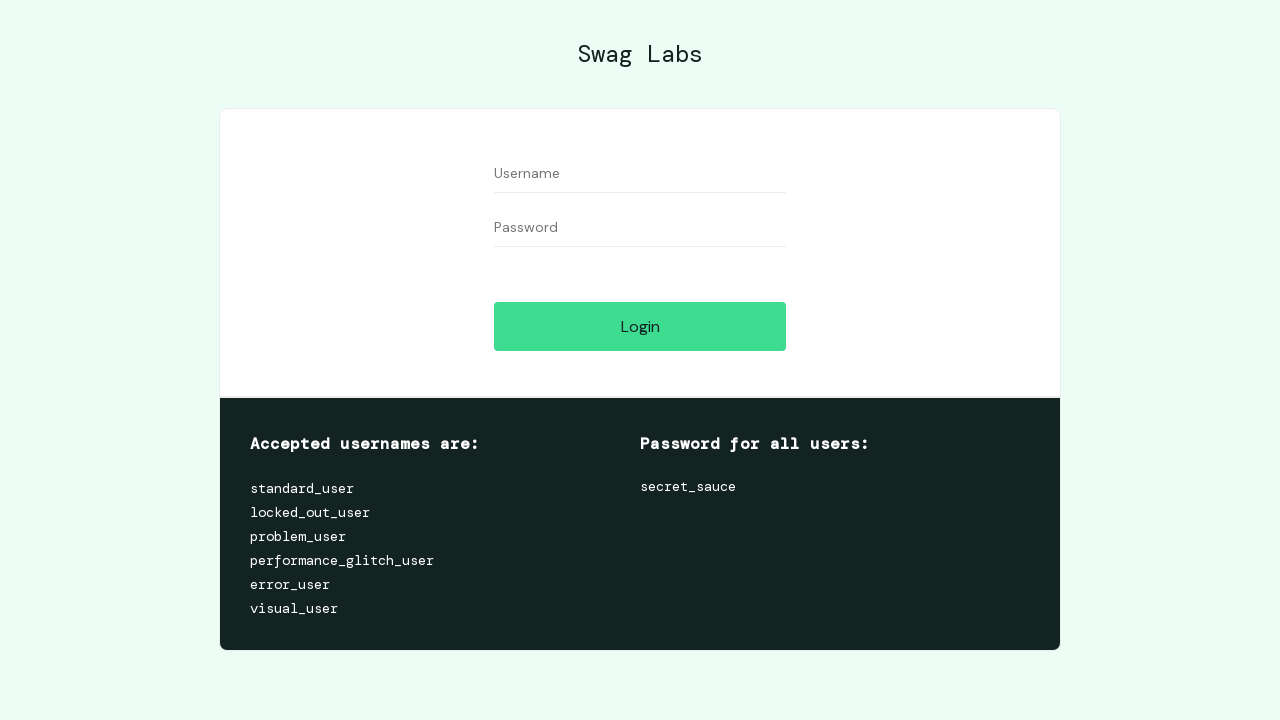

Navigated to Saucedemo login page
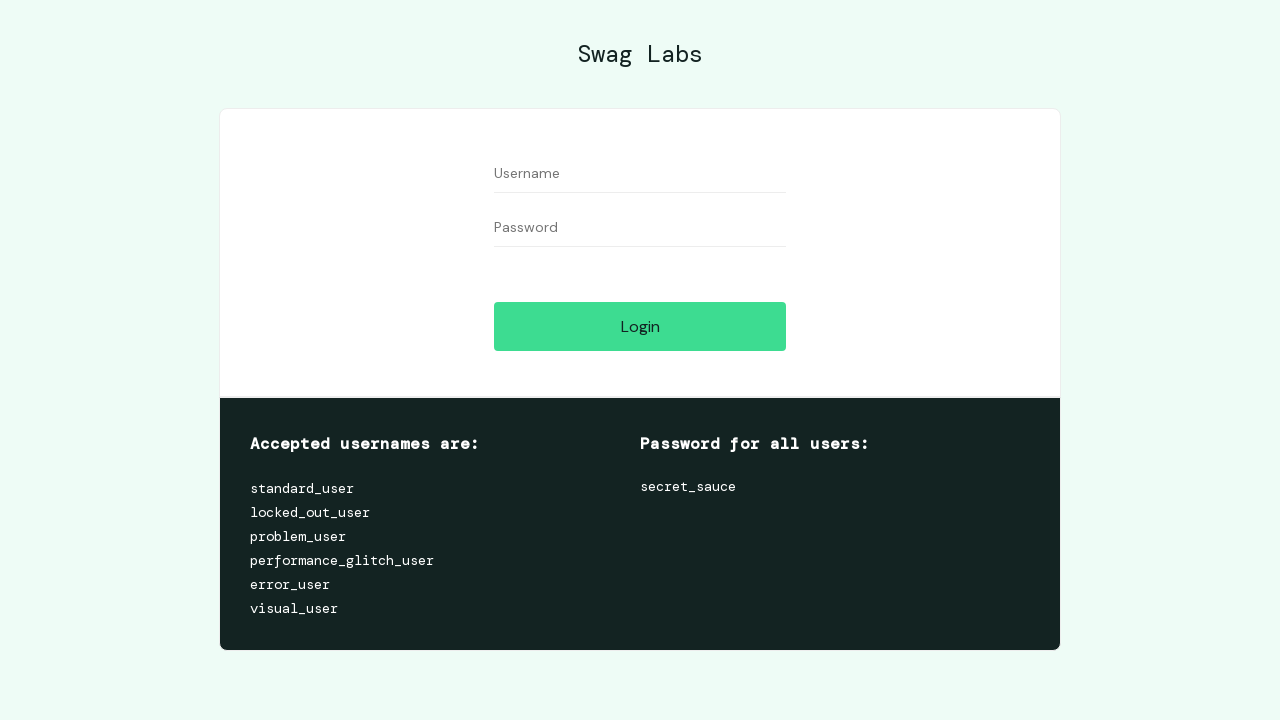

Filled username field with empty value on input#user-name
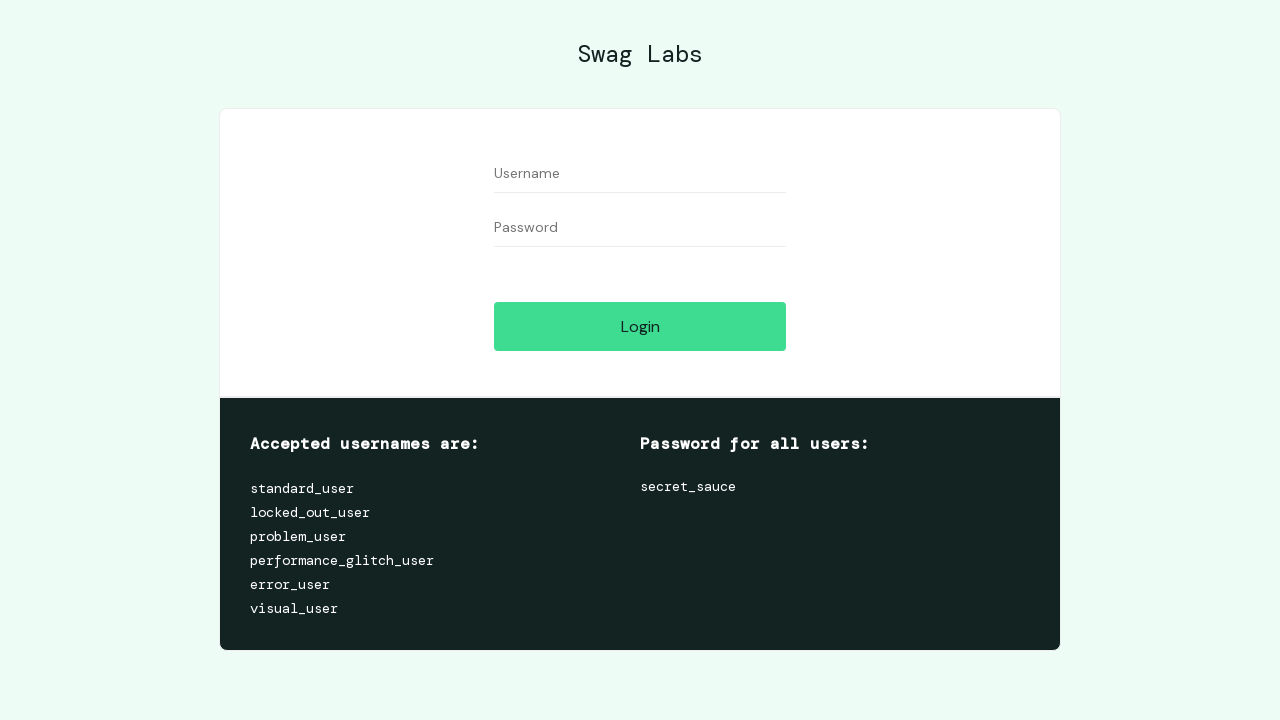

Filled password field with empty value on input#password
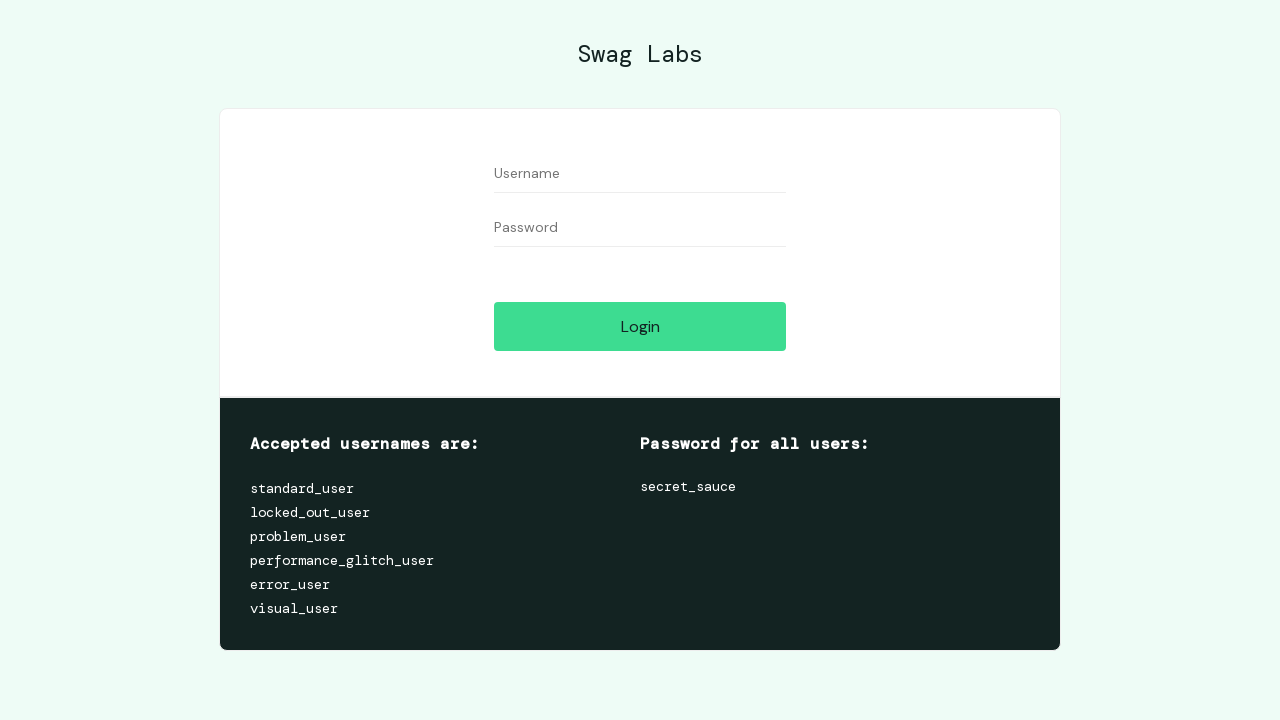

Clicked login button with empty credentials at (640, 326) on input#login-button
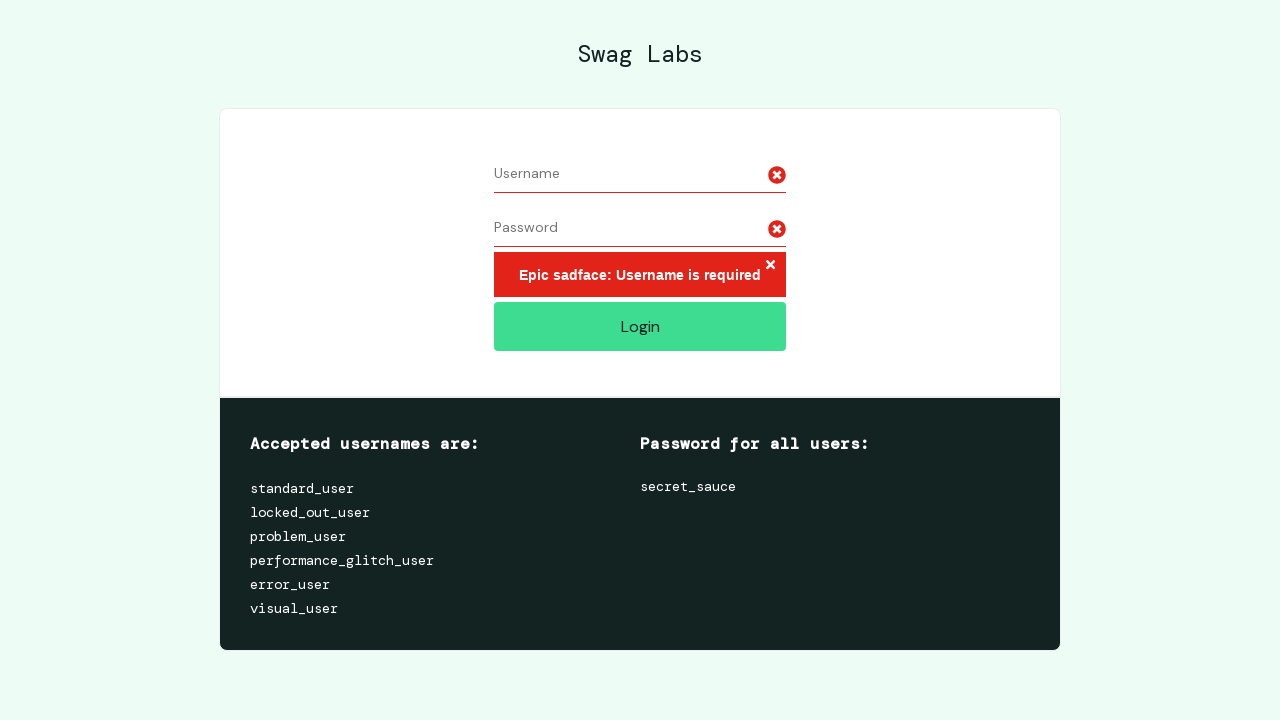

Error message appeared for empty credentials
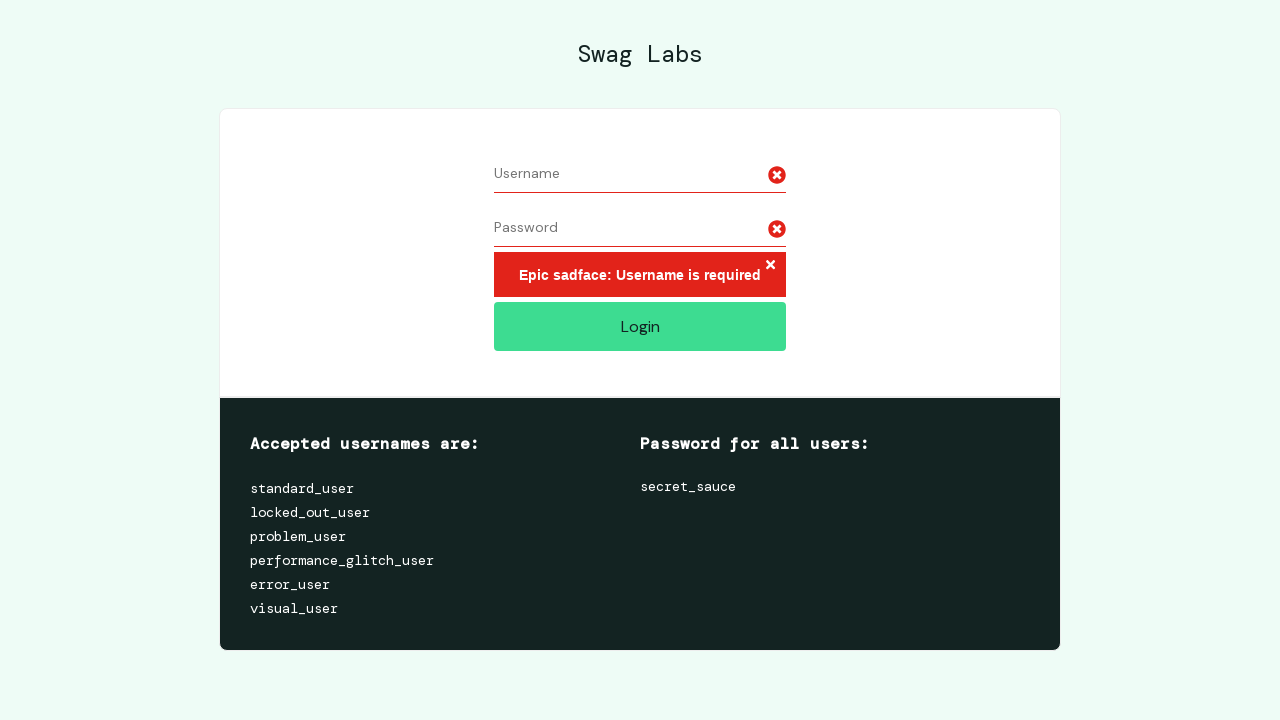

Filled username field with 'standard_user' on input#user-name
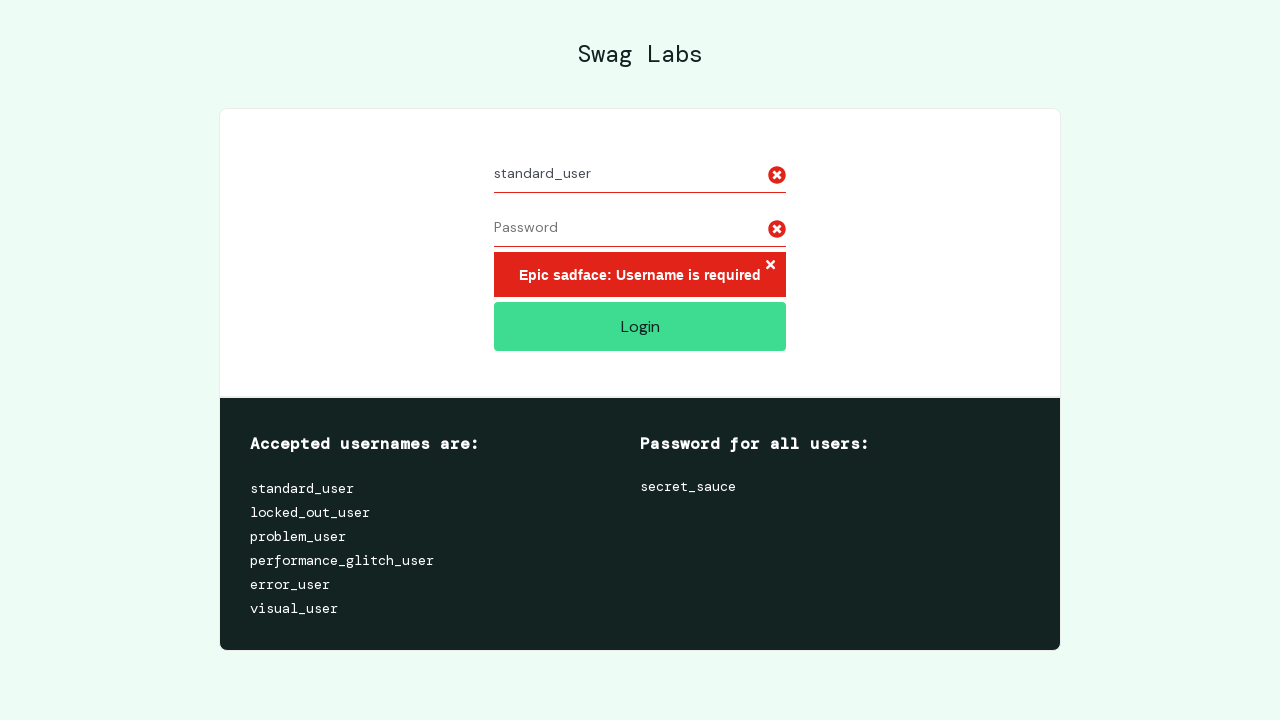

Filled password field with 'secret_sauce' on input#password
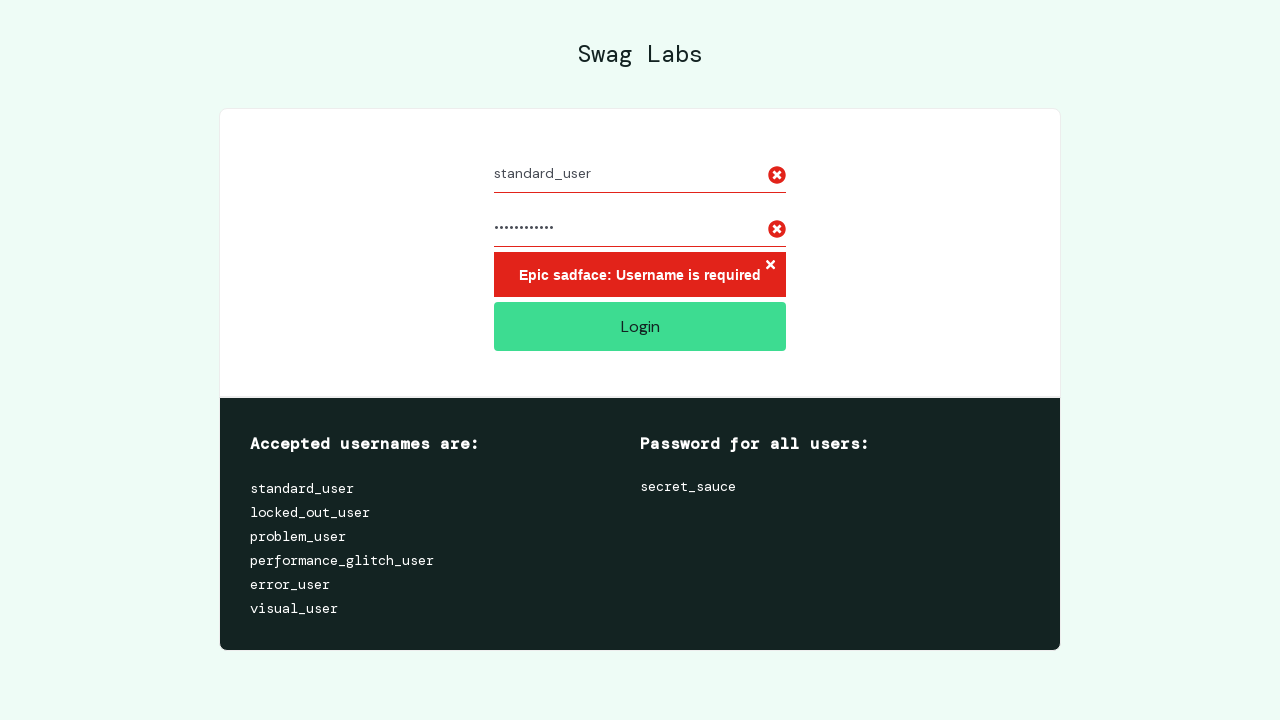

Clicked login button with valid credentials at (640, 326) on input#login-button
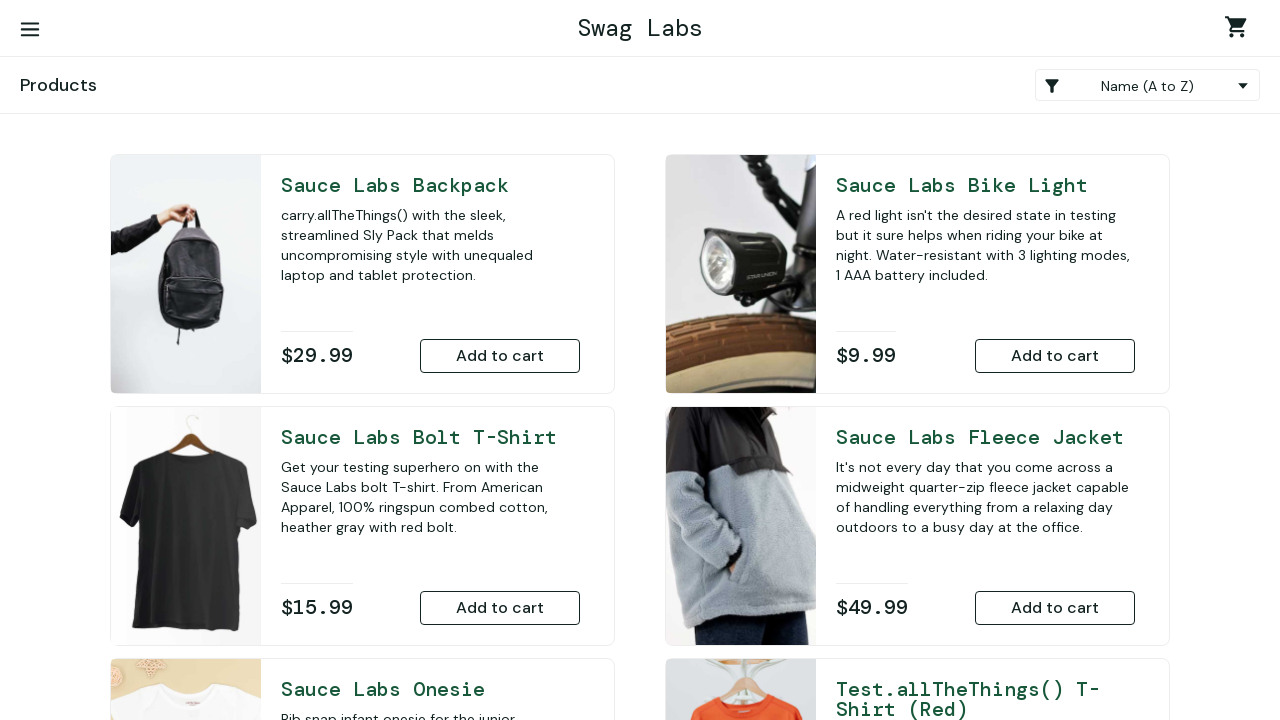

Successfully logged in and products page loaded
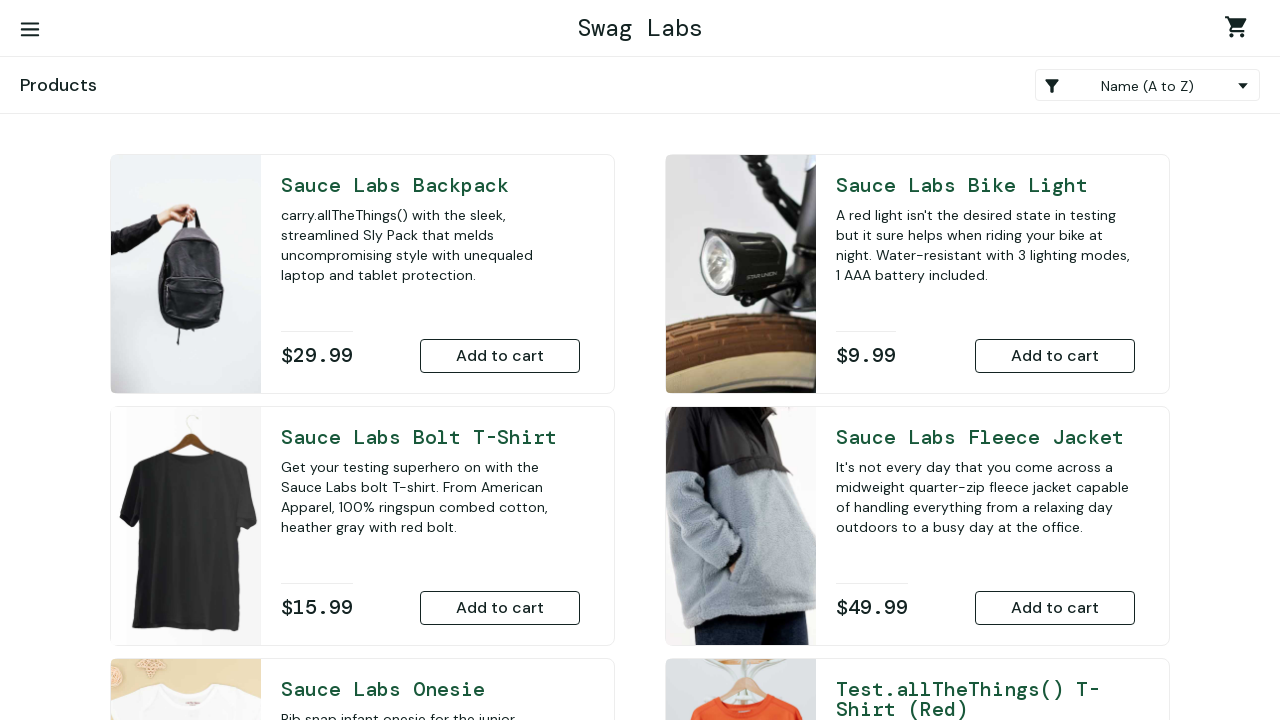

Clicked on Sauce Labs Backpack product at (190, 274) on img[alt='Sauce Labs Backpack']
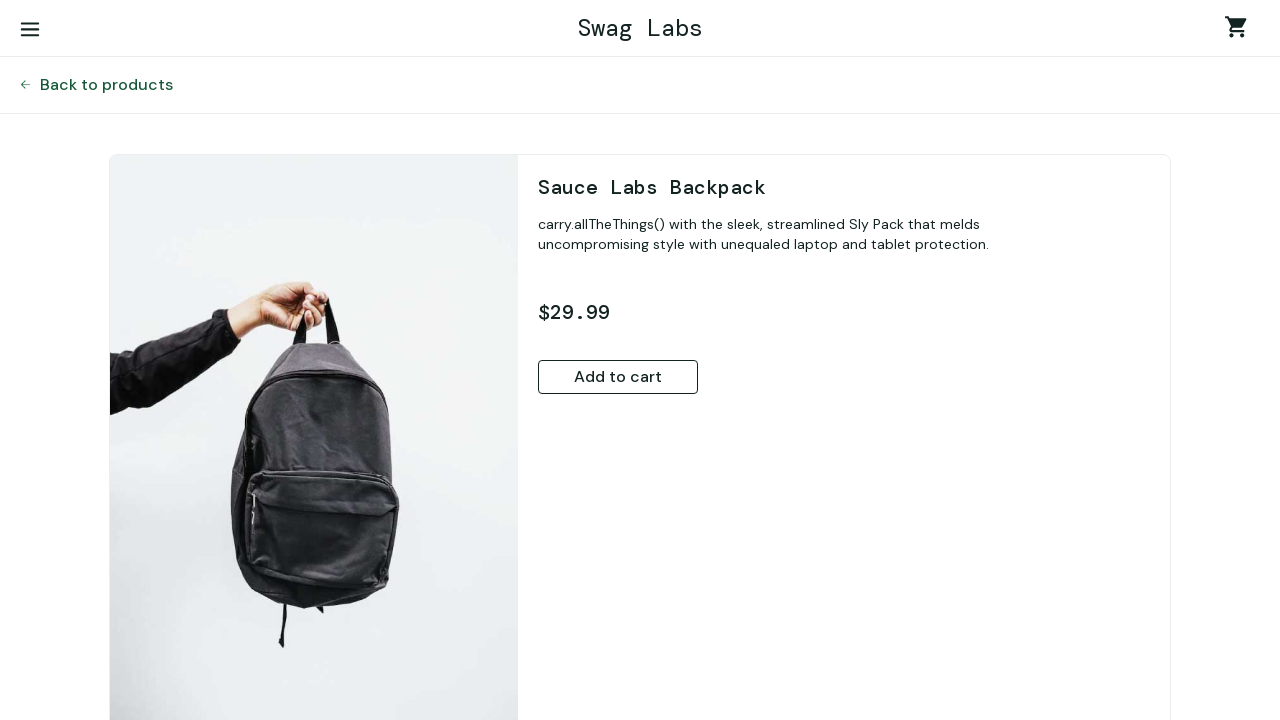

Clicked add to cart button for Sauce Labs Backpack at (618, 377) on button#add-to-cart
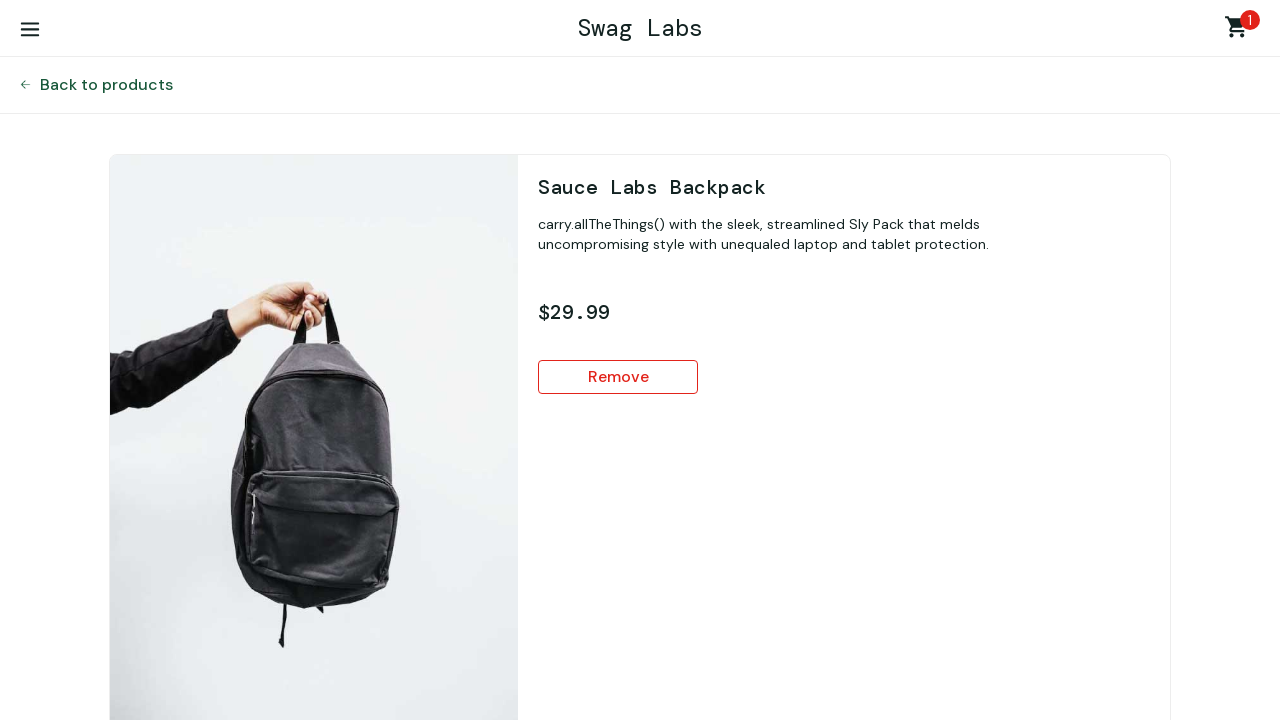

Product successfully added to cart - remove button is now visible
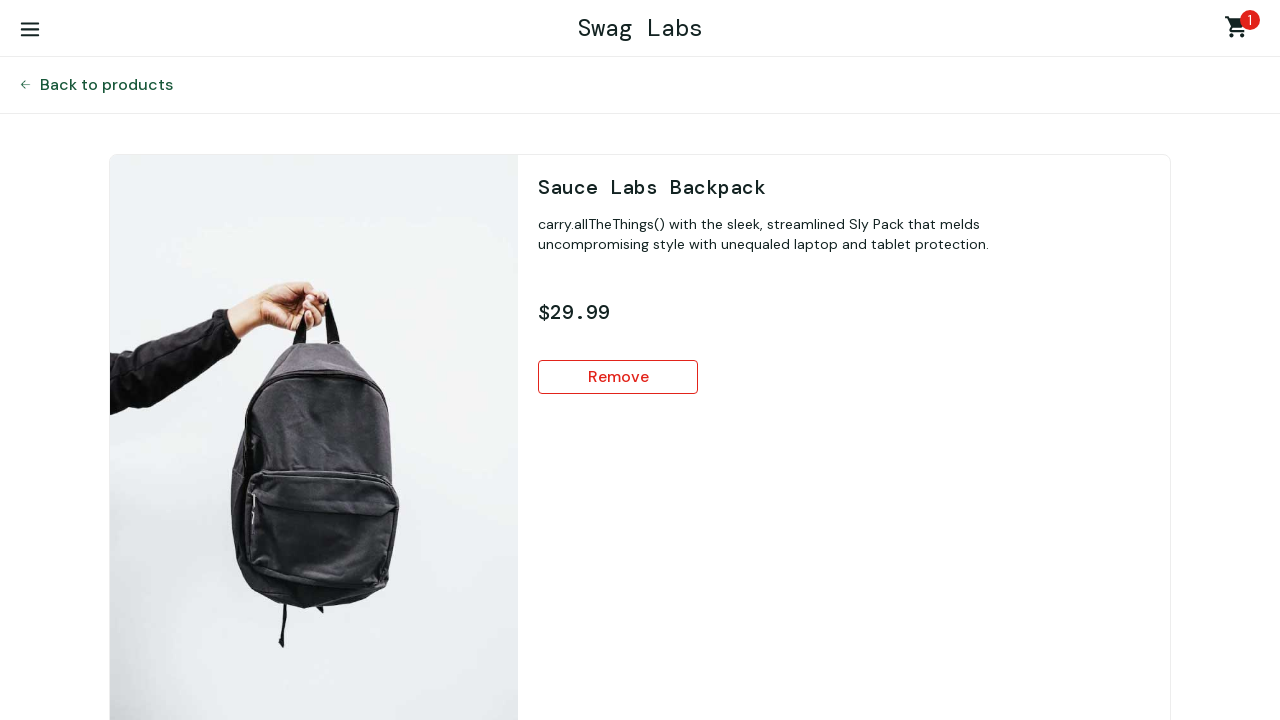

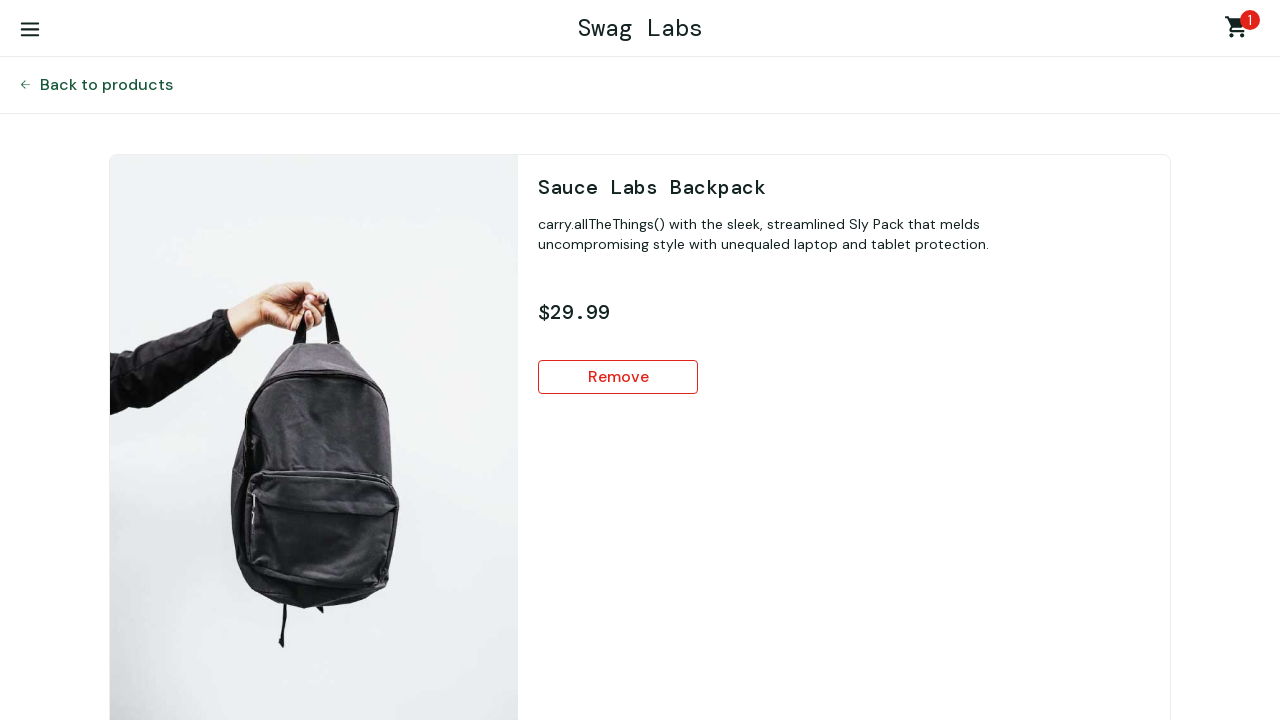